Tests shopping cart functionality by adding specific vegetables (Cucumber and Brocolli) to the cart, proceeding to checkout, and applying a promo code to verify the discount is displayed.

Starting URL: https://rahulshettyacademy.com/seleniumPractise/#/

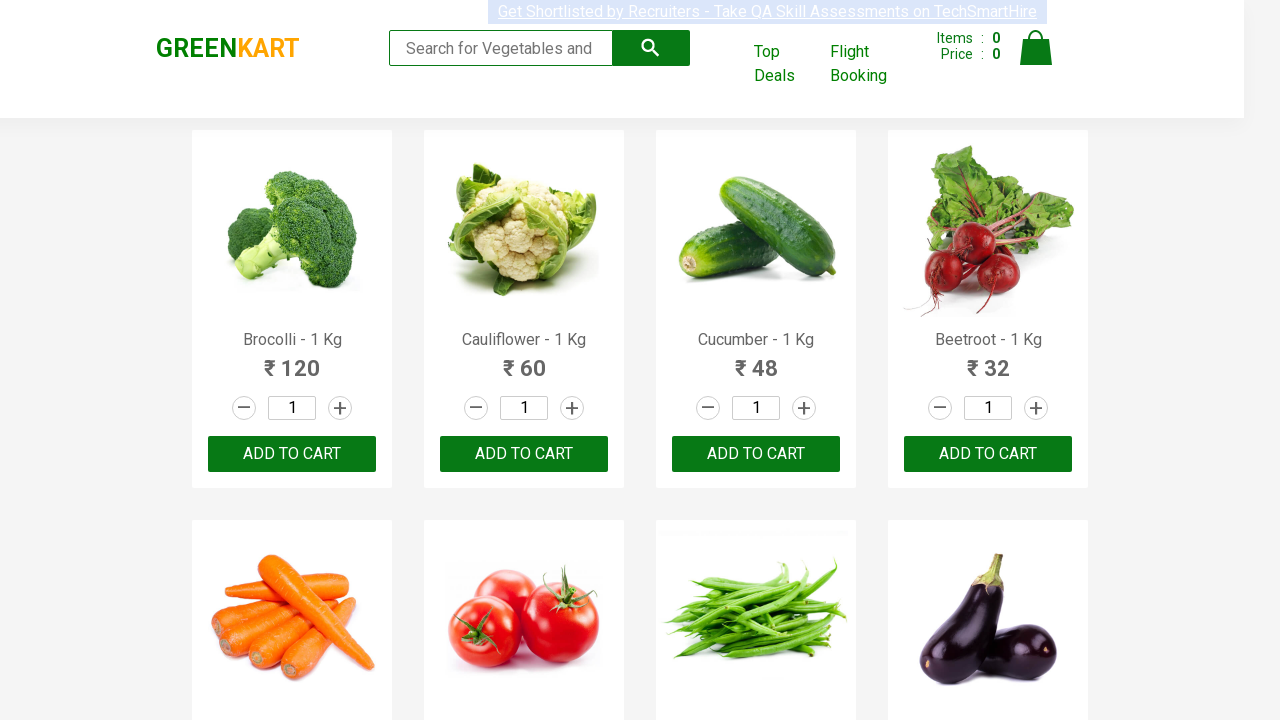

Waited for products to load
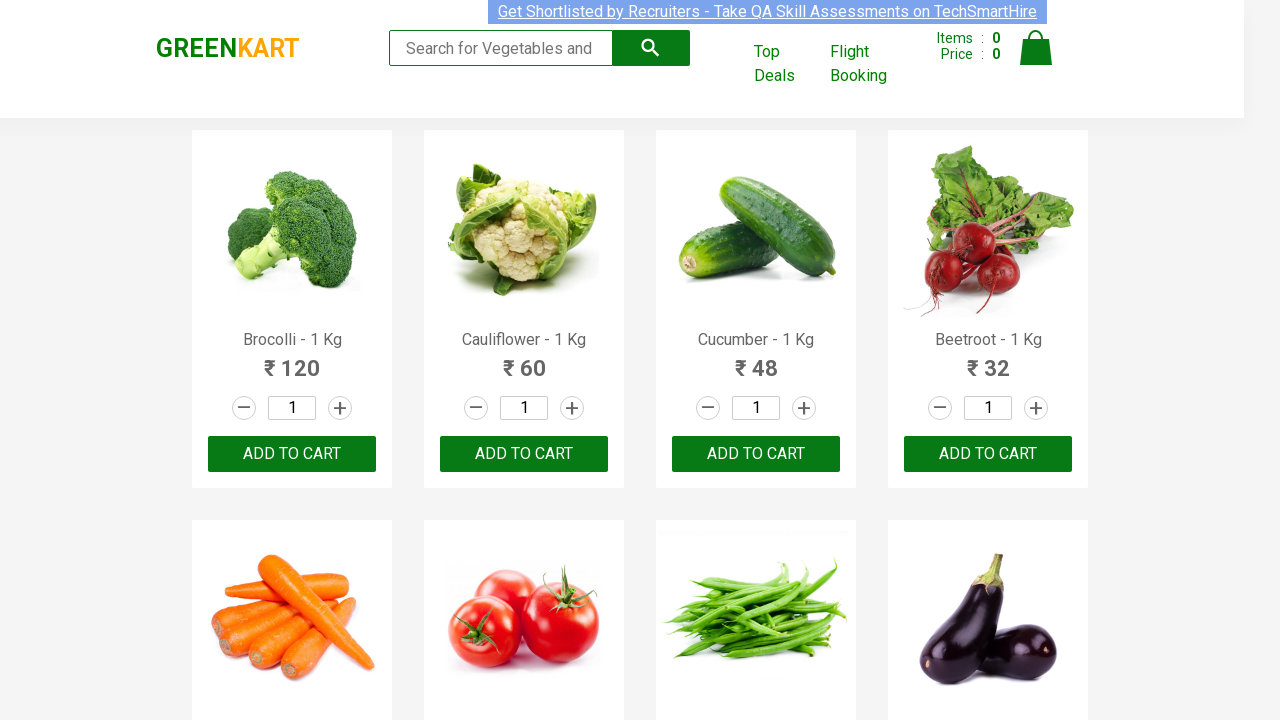

Retrieved all product elements
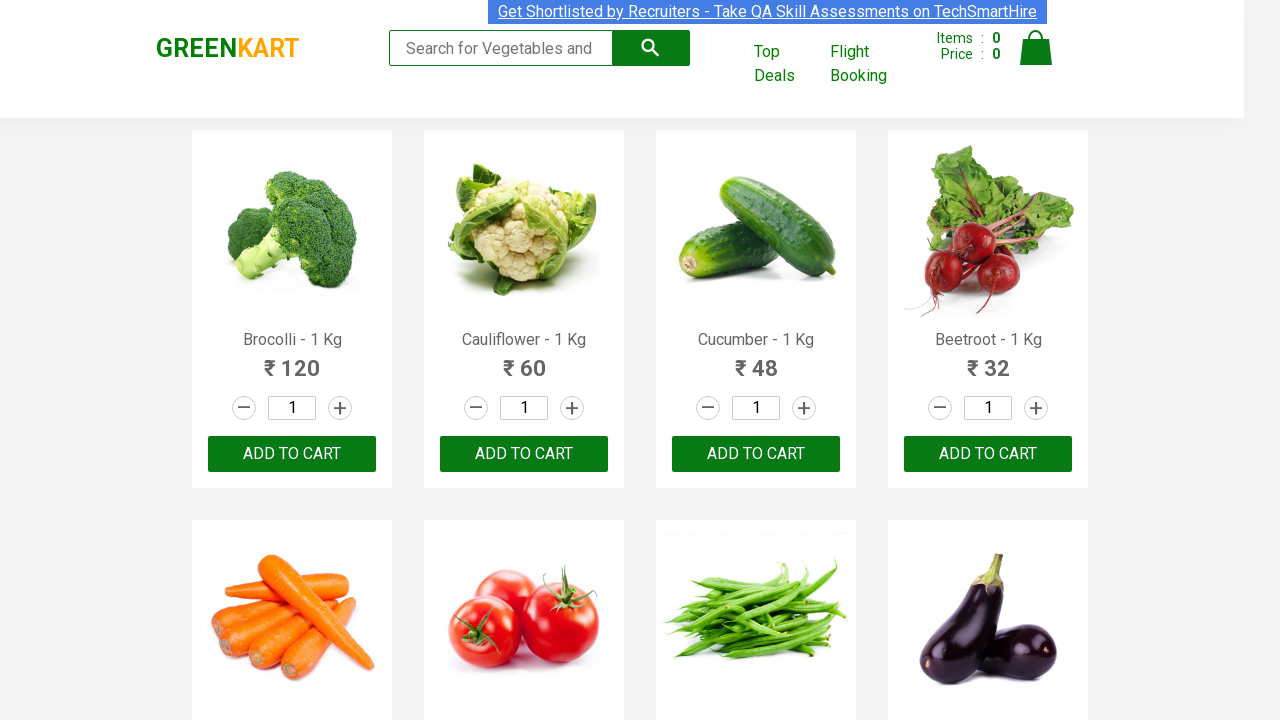

Added Brocolli to cart at (292, 454) on xpath=//div[@class='product-action']/button >> nth=0
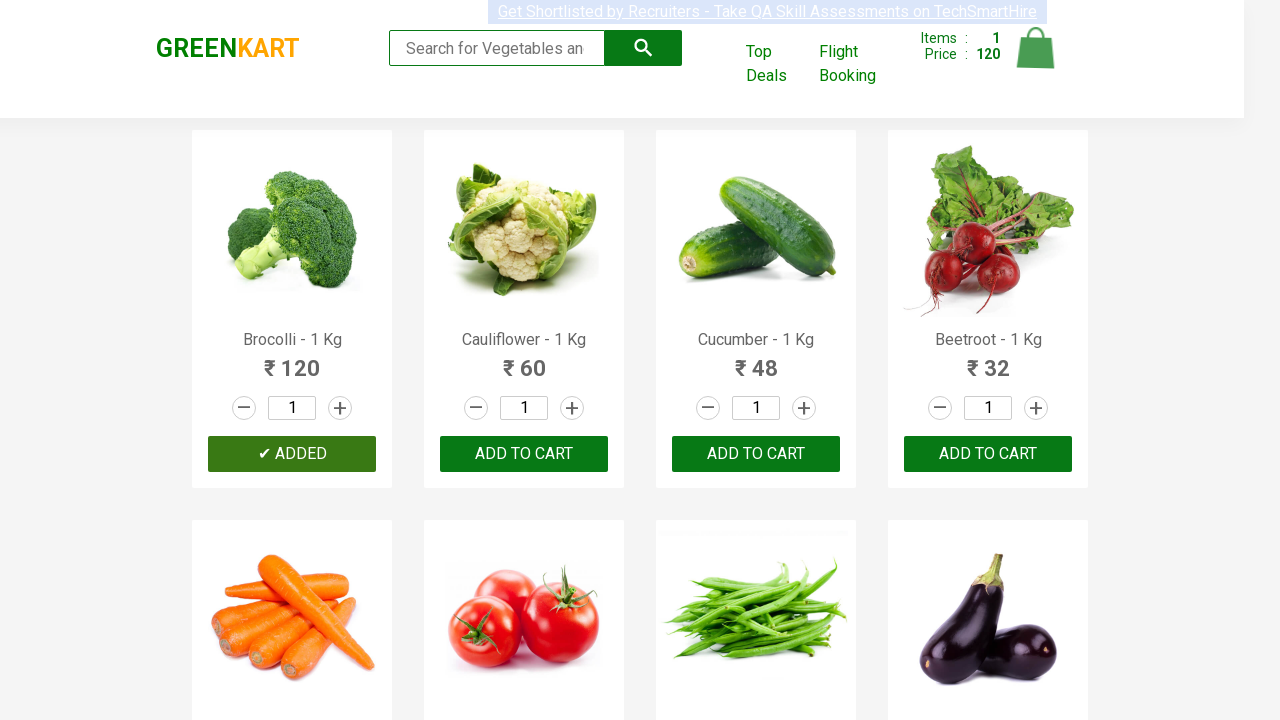

Added Cucumber to cart at (756, 454) on xpath=//div[@class='product-action']/button >> nth=2
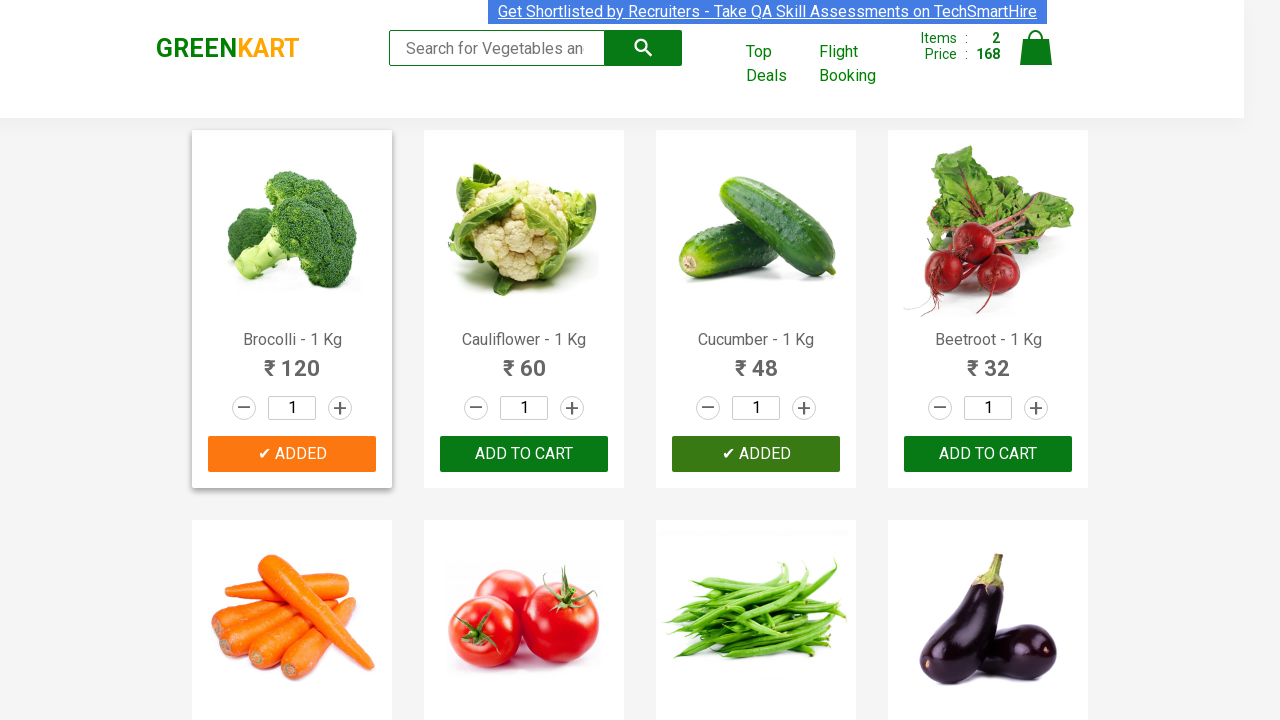

Clicked on cart icon at (1036, 48) on img[alt='Cart']
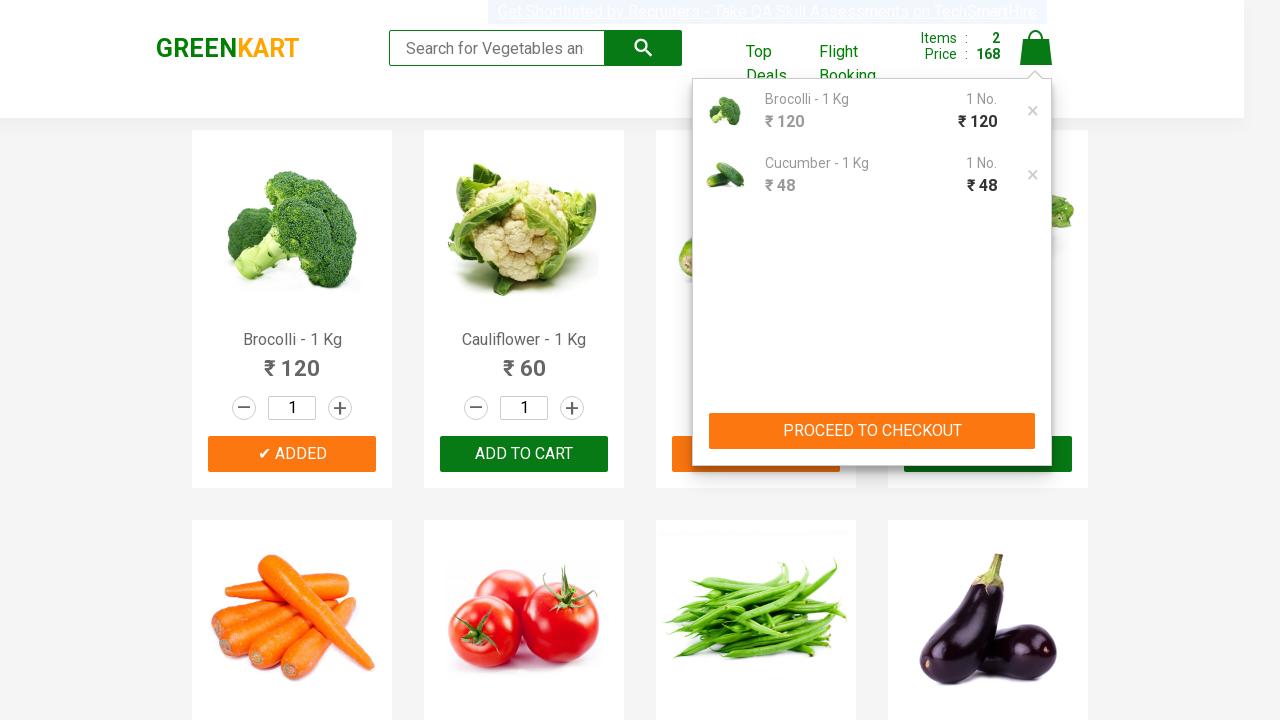

Clicked proceed to checkout button at (872, 431) on xpath=//button[contains(text(),'PROCEED TO CHECKOUT')]
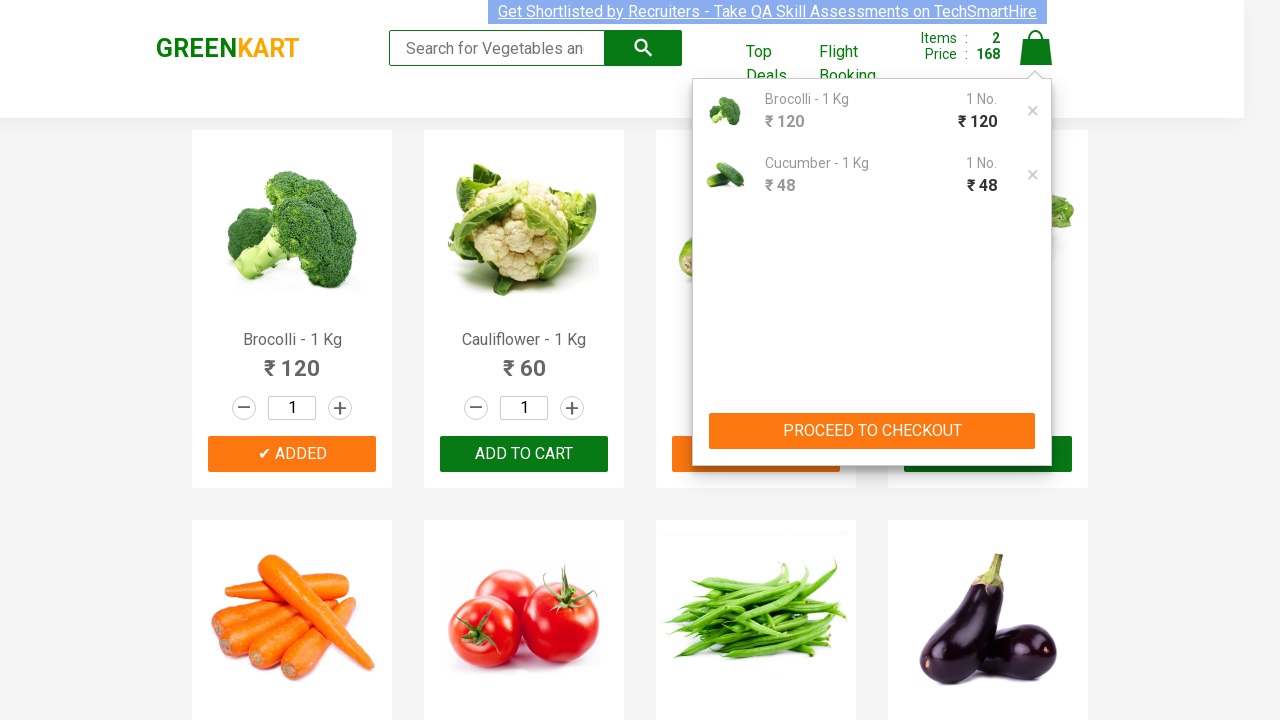

Waited for promo code input to be visible
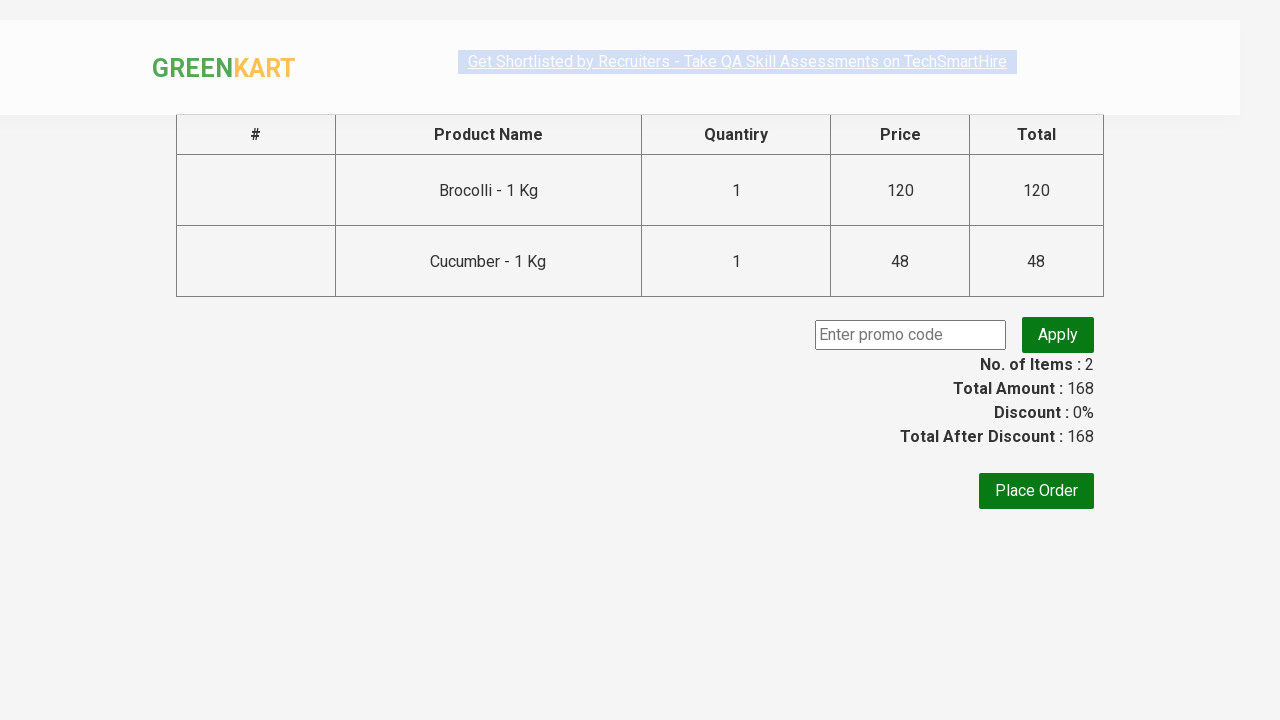

Filled promo code input with 'rahulshettyacademy' on input.promoCode
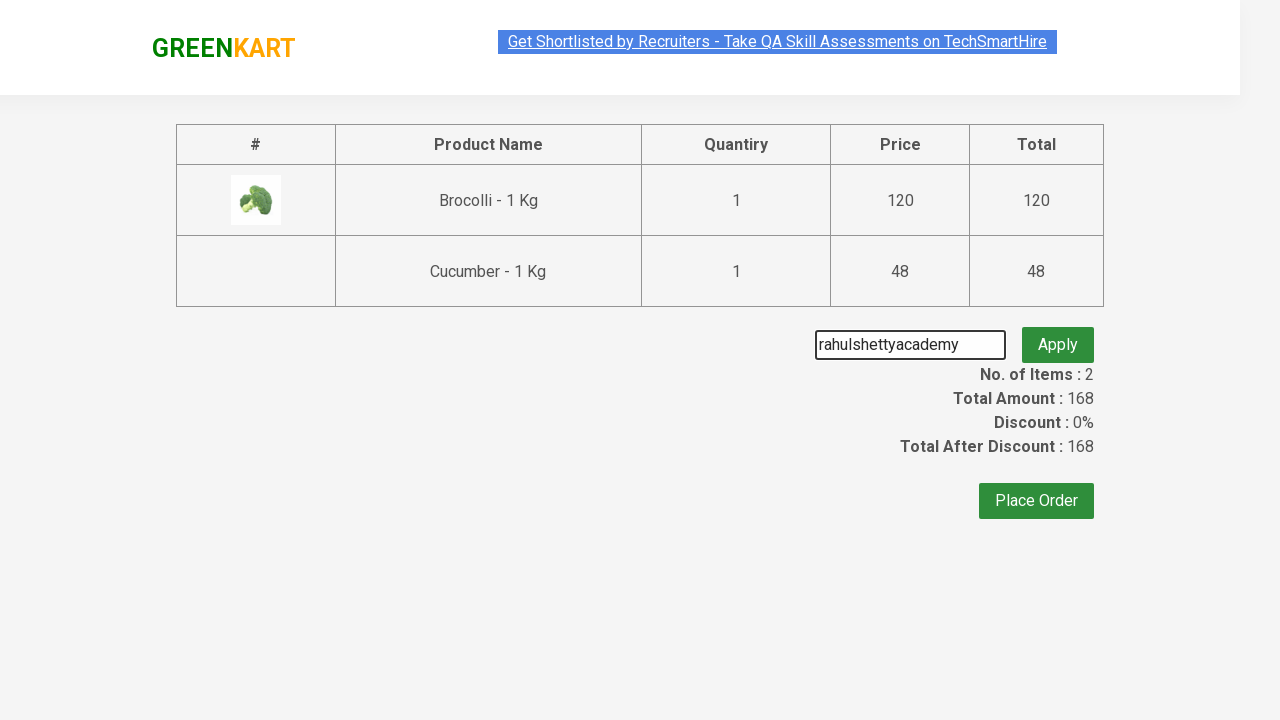

Clicked apply promo button at (1058, 335) on button.promoBtn
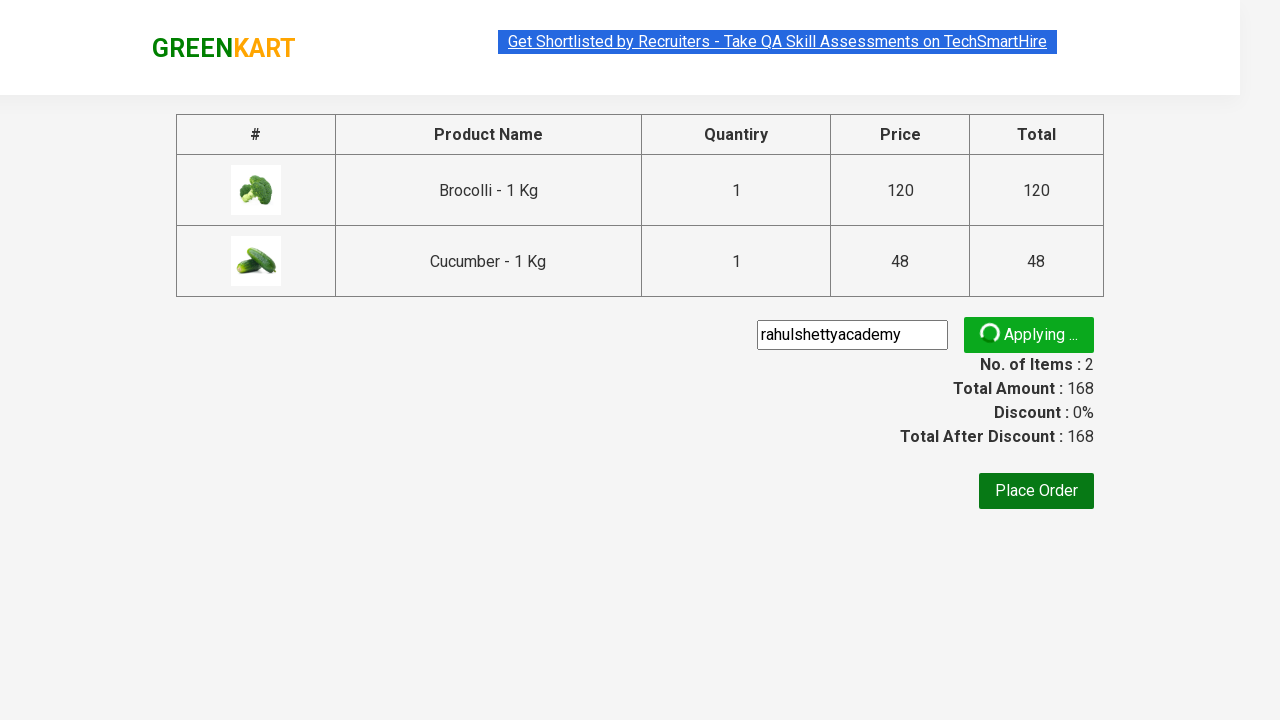

Promo discount information appeared
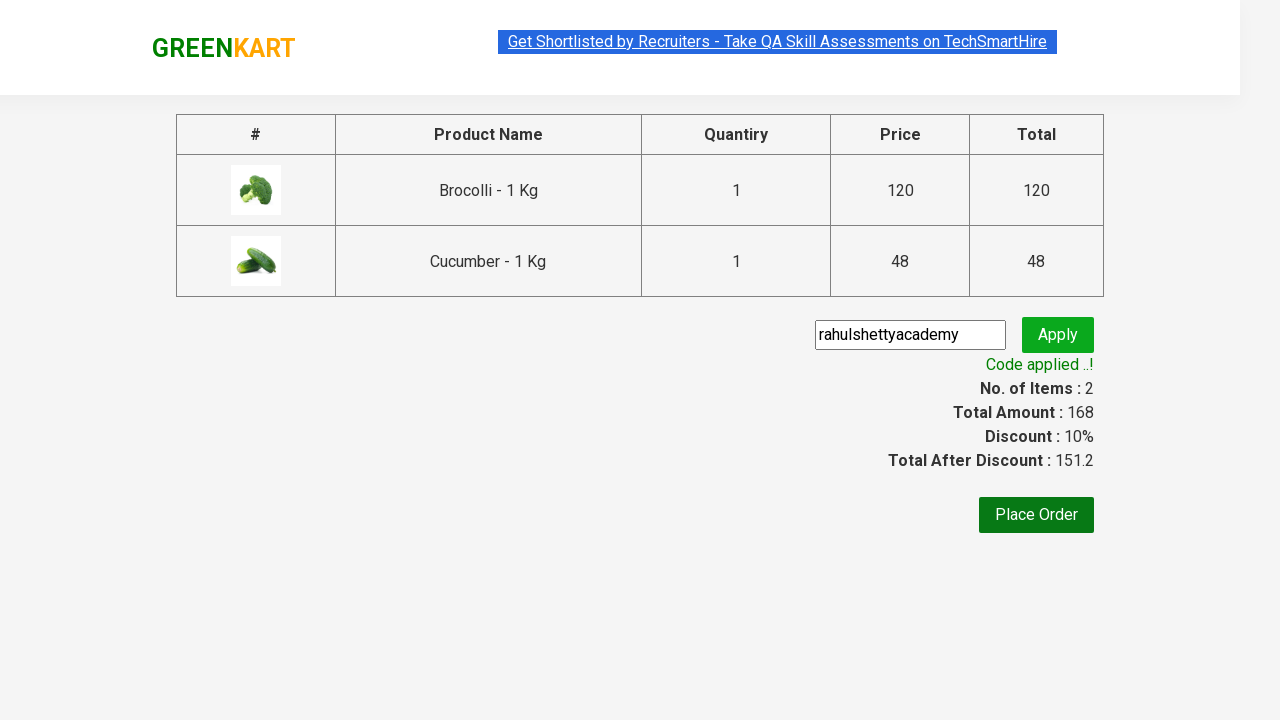

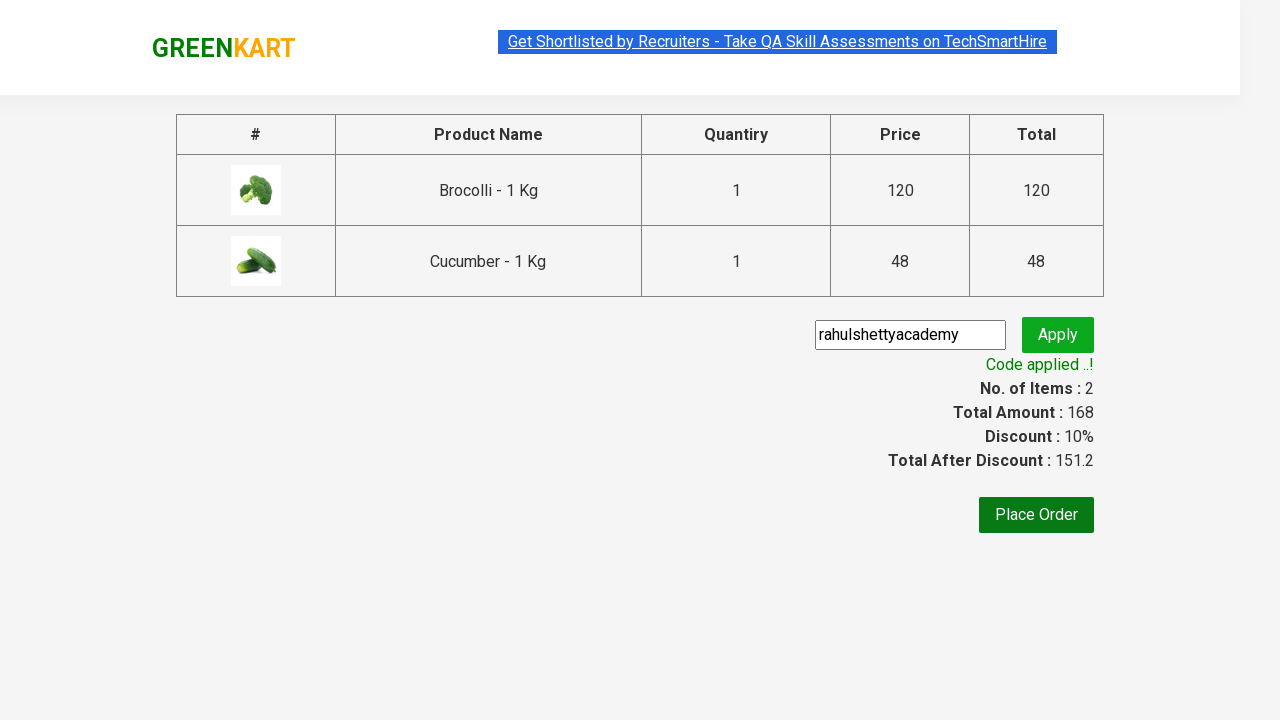